Tests double-click functionality on a button and verifies that the expected text appears after the action

Starting URL: https://demoapps.qspiders.com/ui/button/buttonDouble?sublist=2

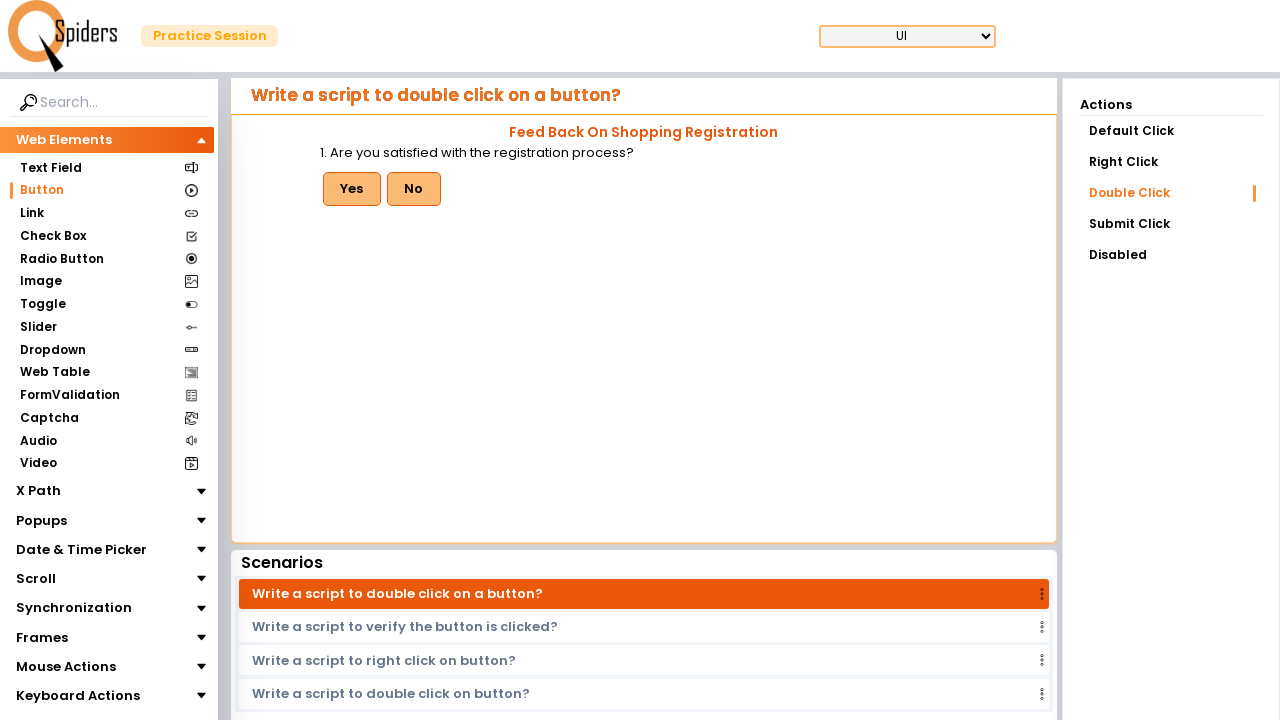

Located the 'Yes' button element
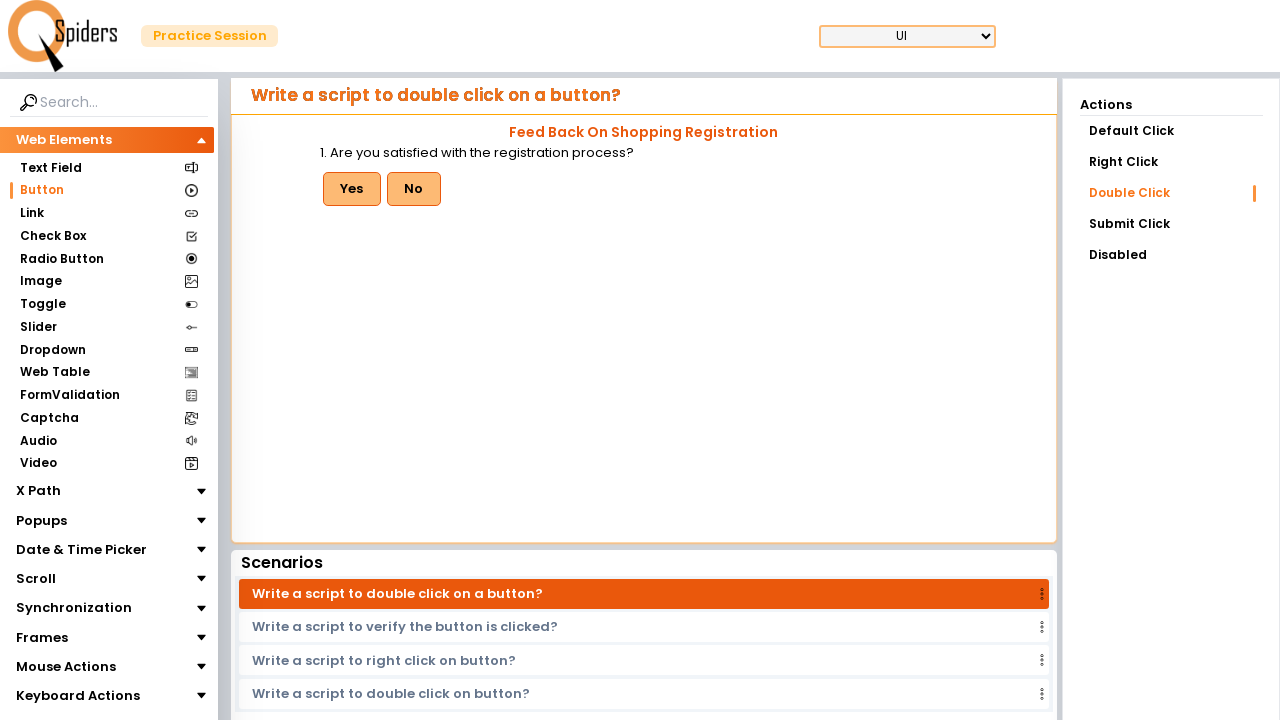

Double-clicked the 'Yes' button at (352, 189) on (//button[text()='Yes'])[1]
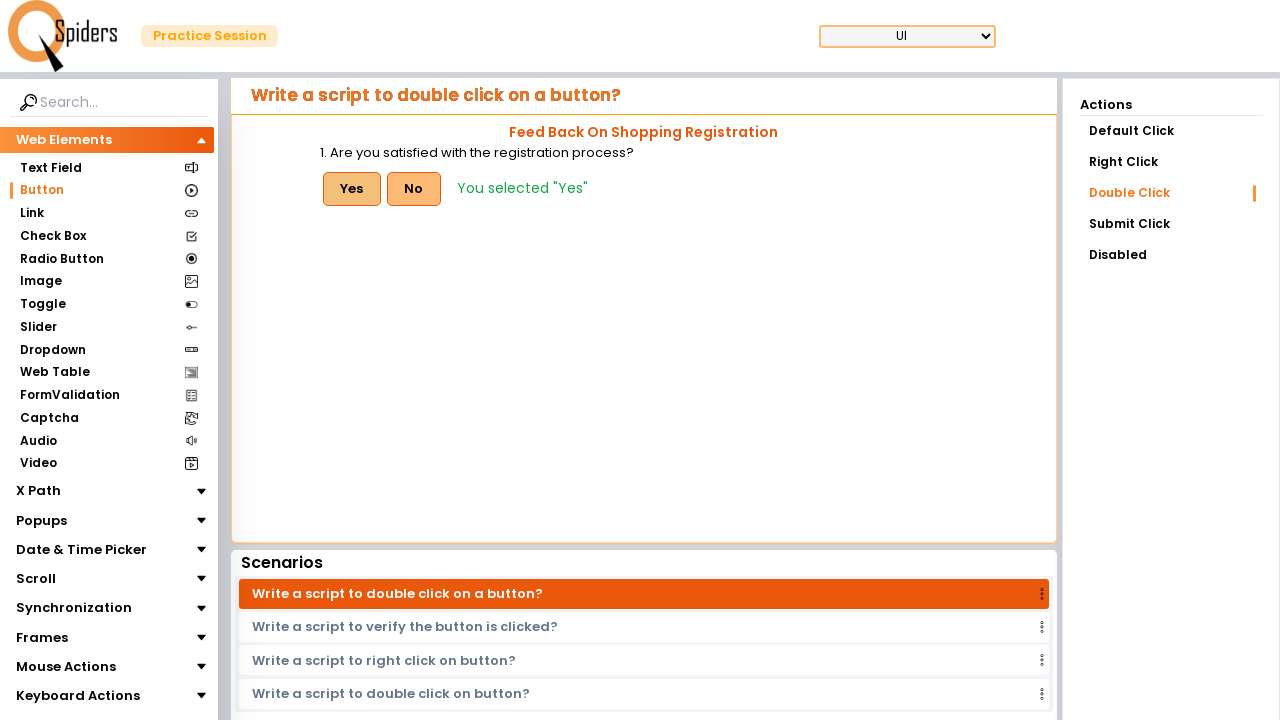

Verified that 'Yes' text appeared after double-click
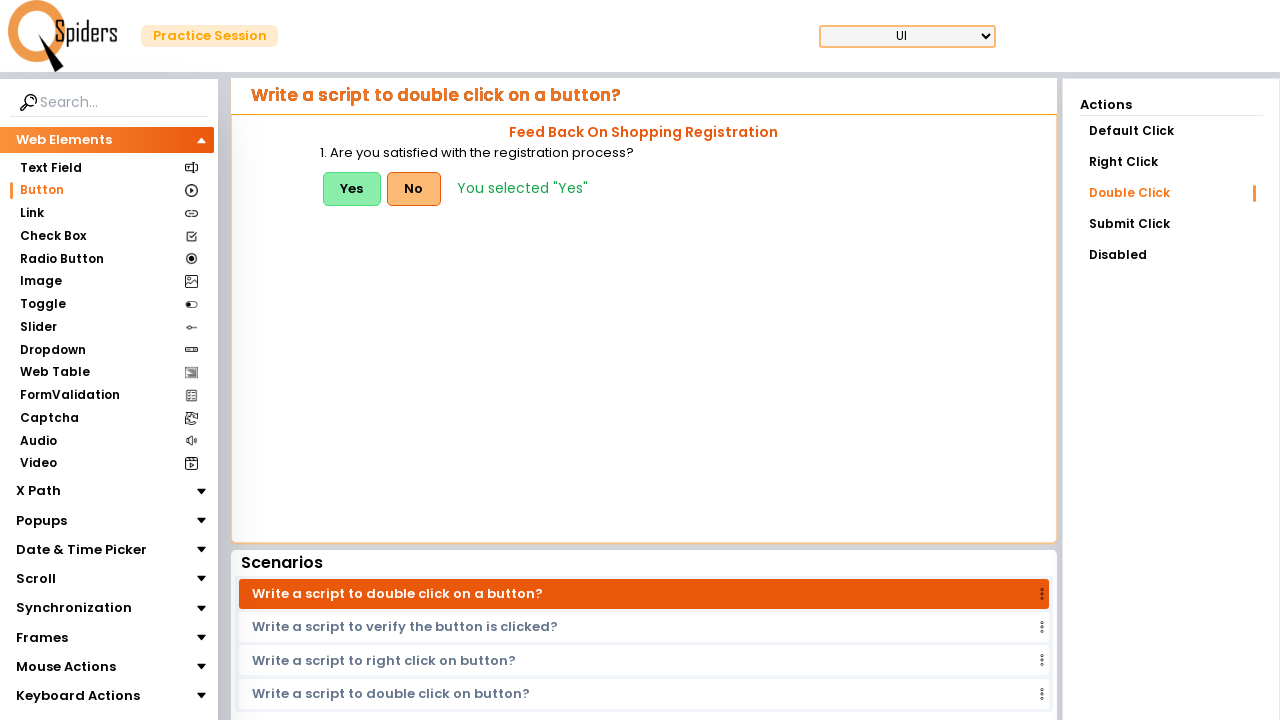

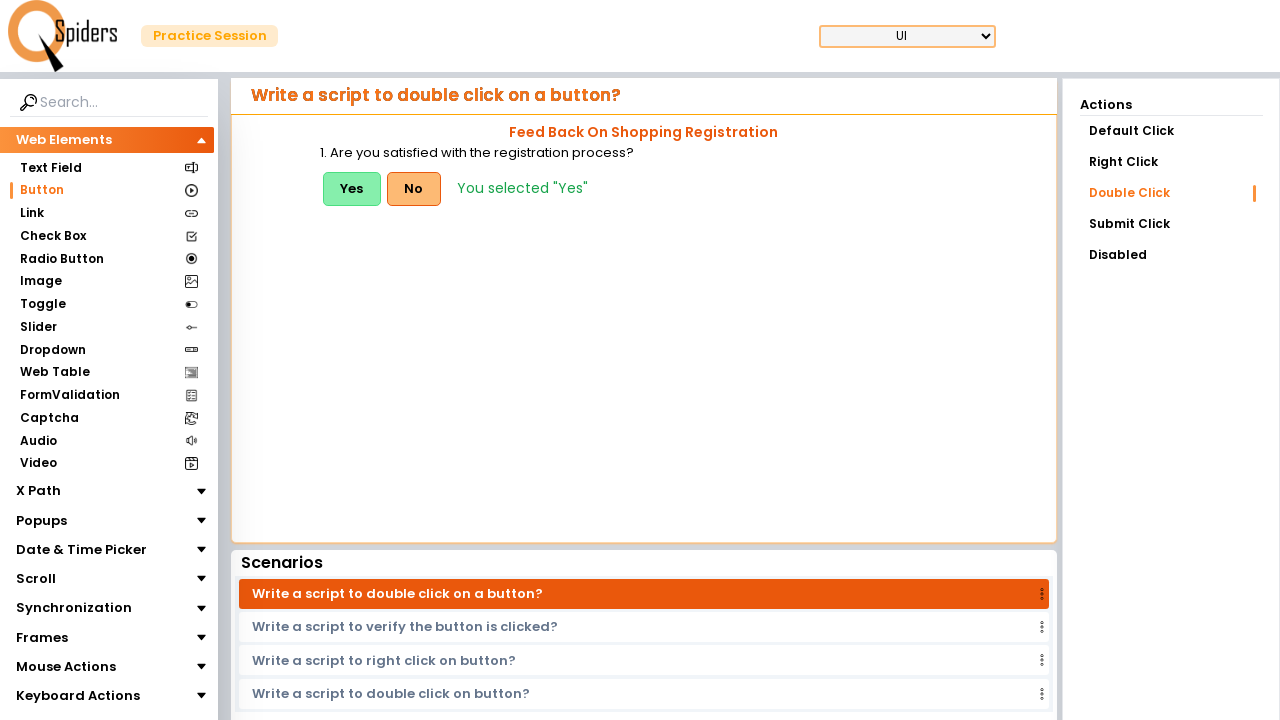